Creates a new paste on Pastebin by filling in the code content, selecting 10 minutes expiration, entering a paste name, and submitting the form.

Starting URL: https://pastebin.com

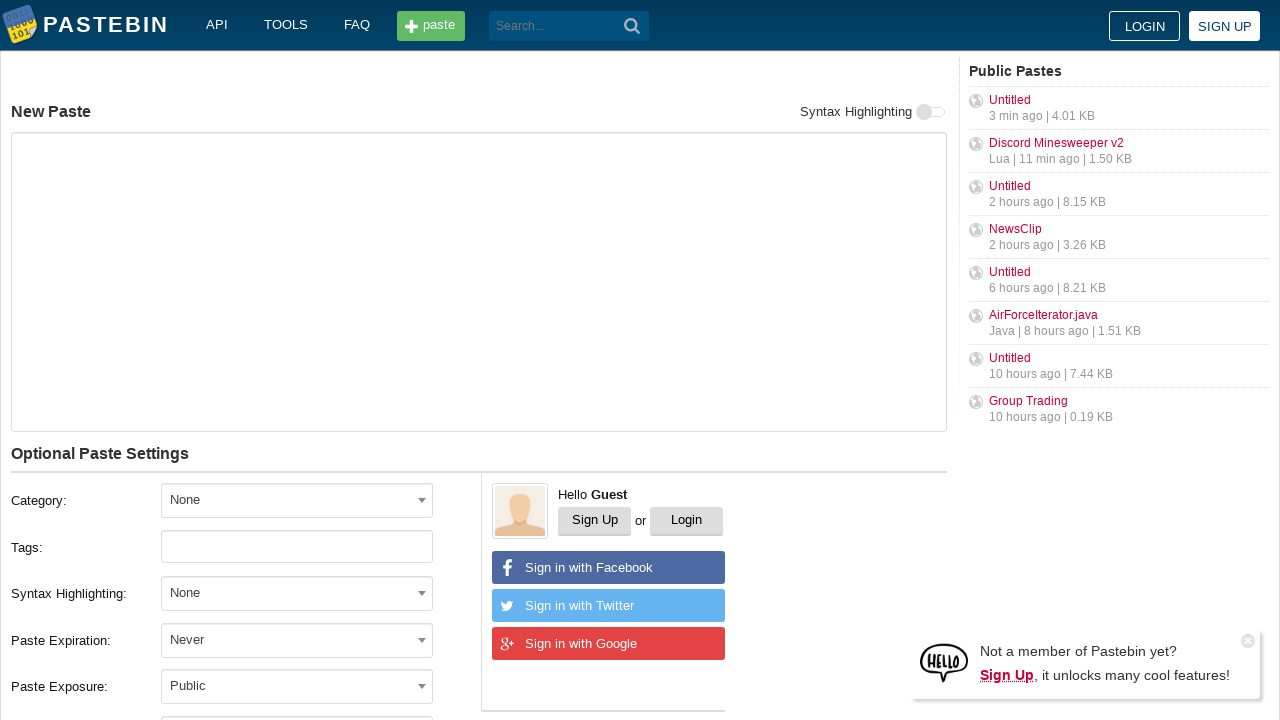

Filled code/text input area with 'Hello from WebDriver' on #postform-text
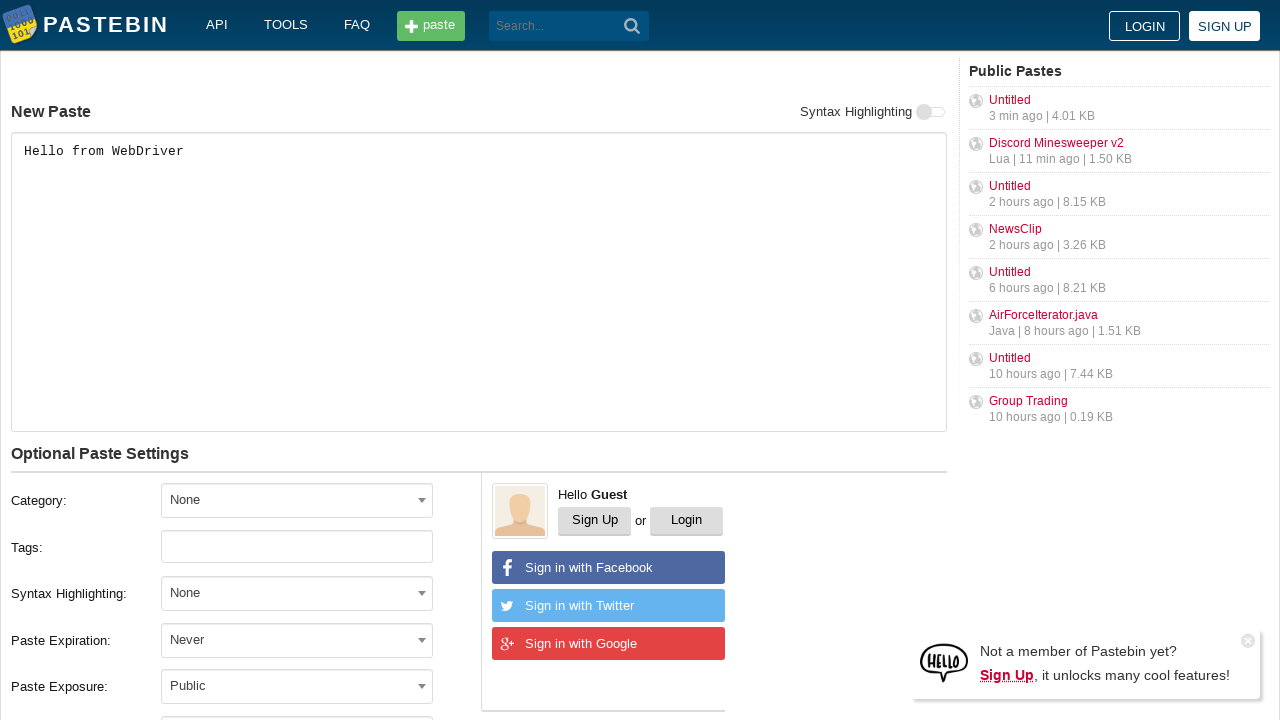

Clicked on expiration dropdown at (297, 640) on #select2-postform-expiration-container
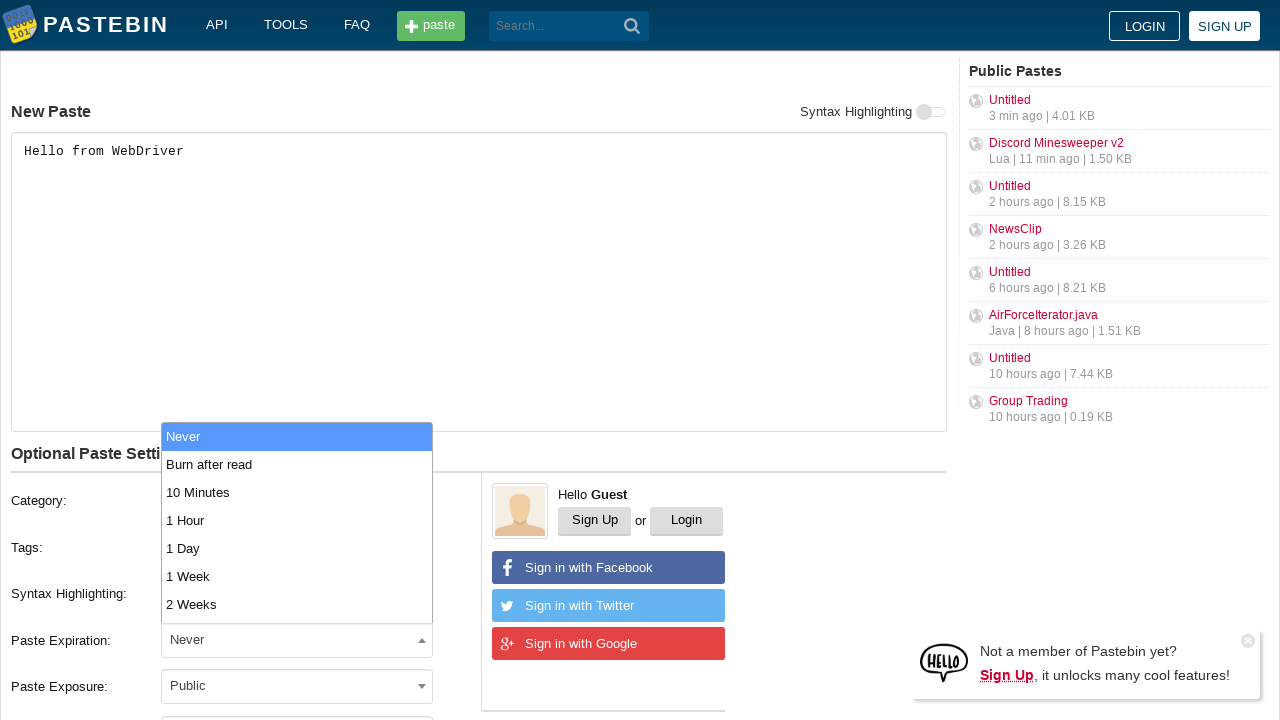

Selected '10 Minutes' expiration option at (297, 492) on xpath=//li[text()='10 Minutes']
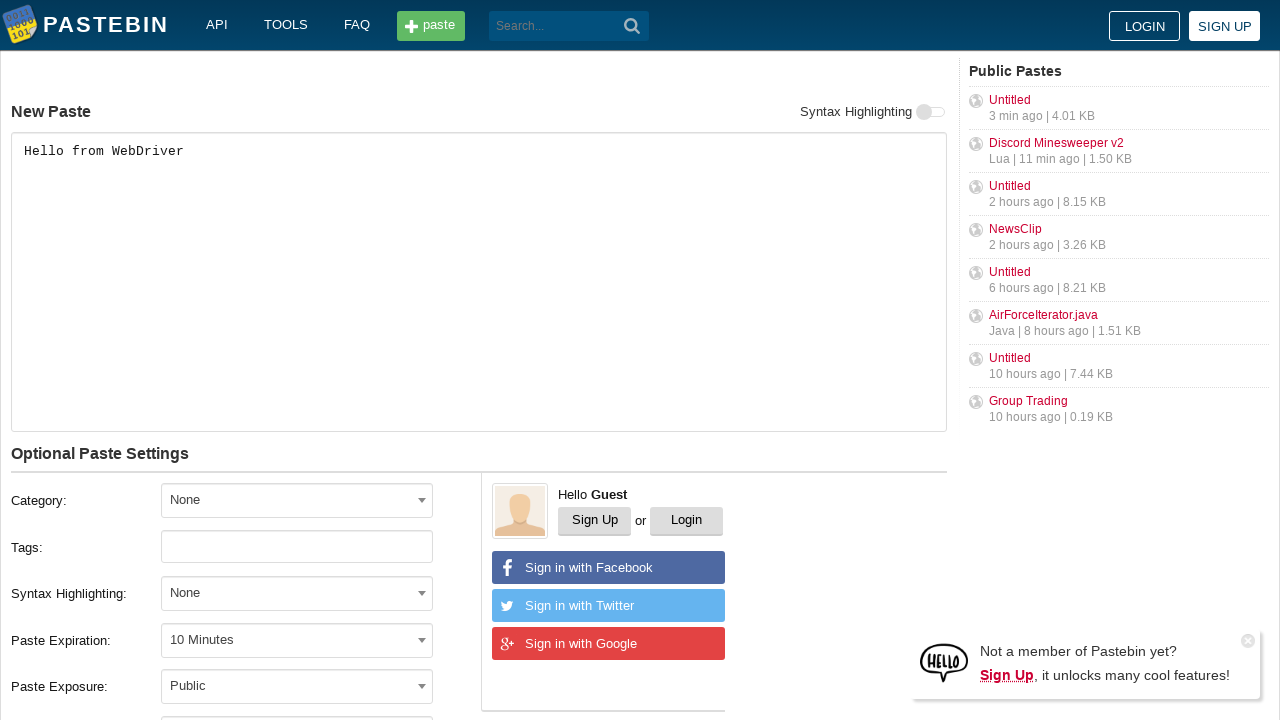

Filled paste name field with 'helloweb' on #postform-name
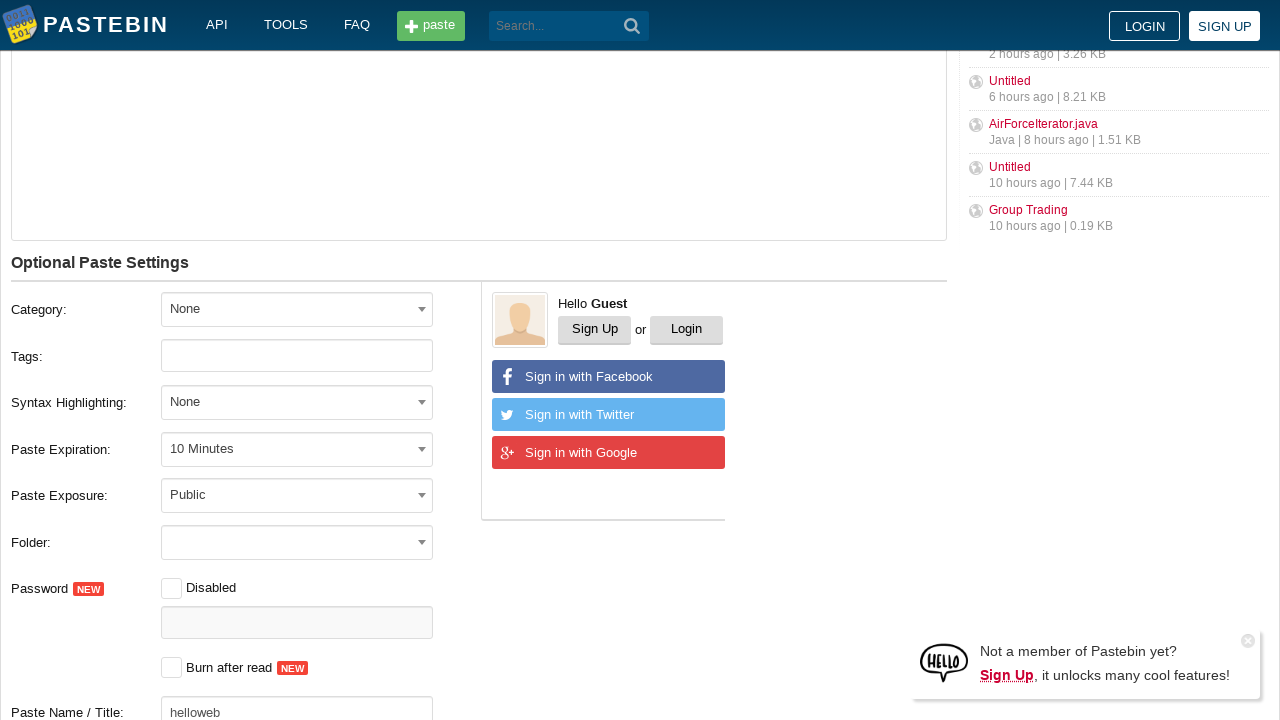

Clicked submit button to create paste at (240, 400) on button.btn.-big
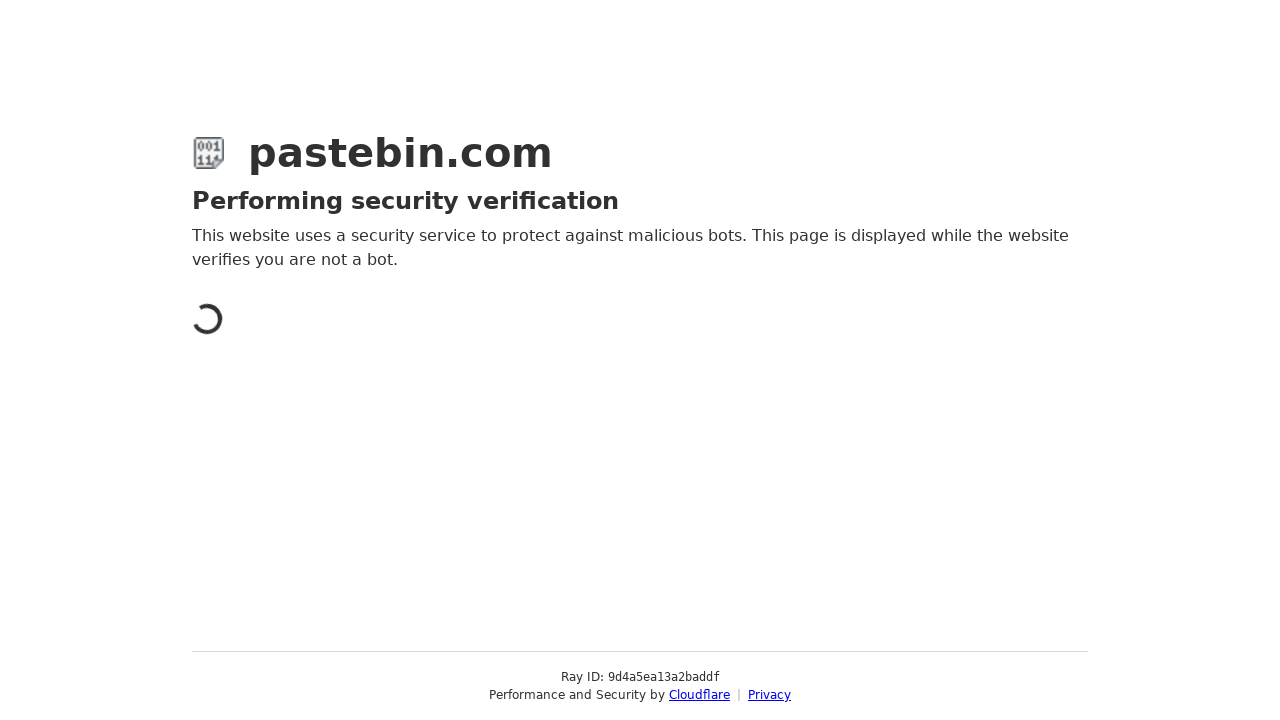

Waited for page to reach networkidle state after paste submission
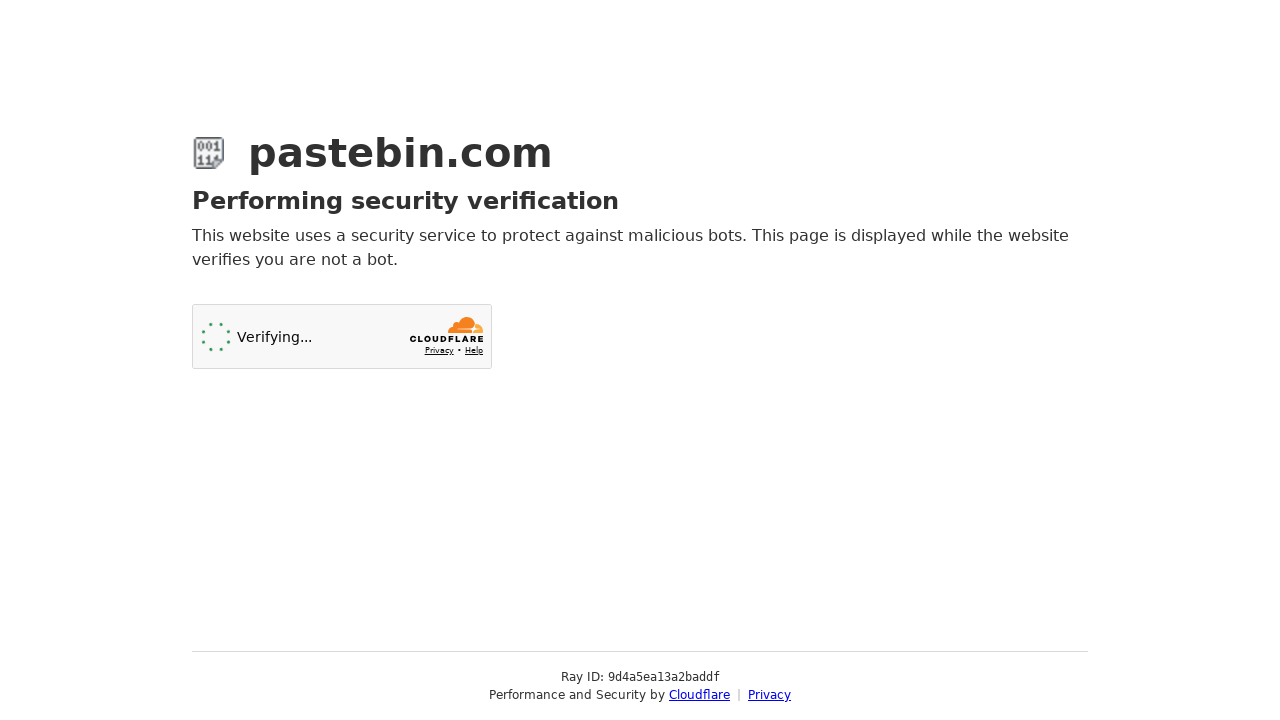

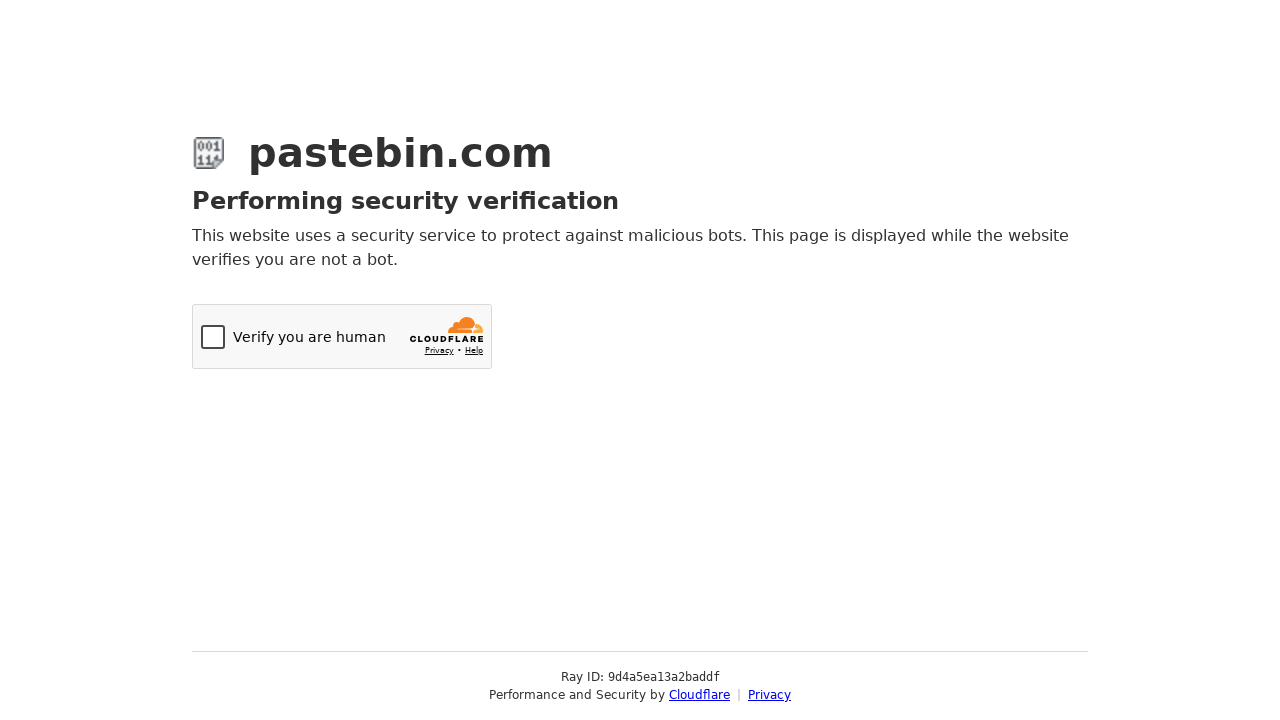